Tests hovering over a menu to reveal hidden options and clicking on a submenu item

Starting URL: https://github.com/

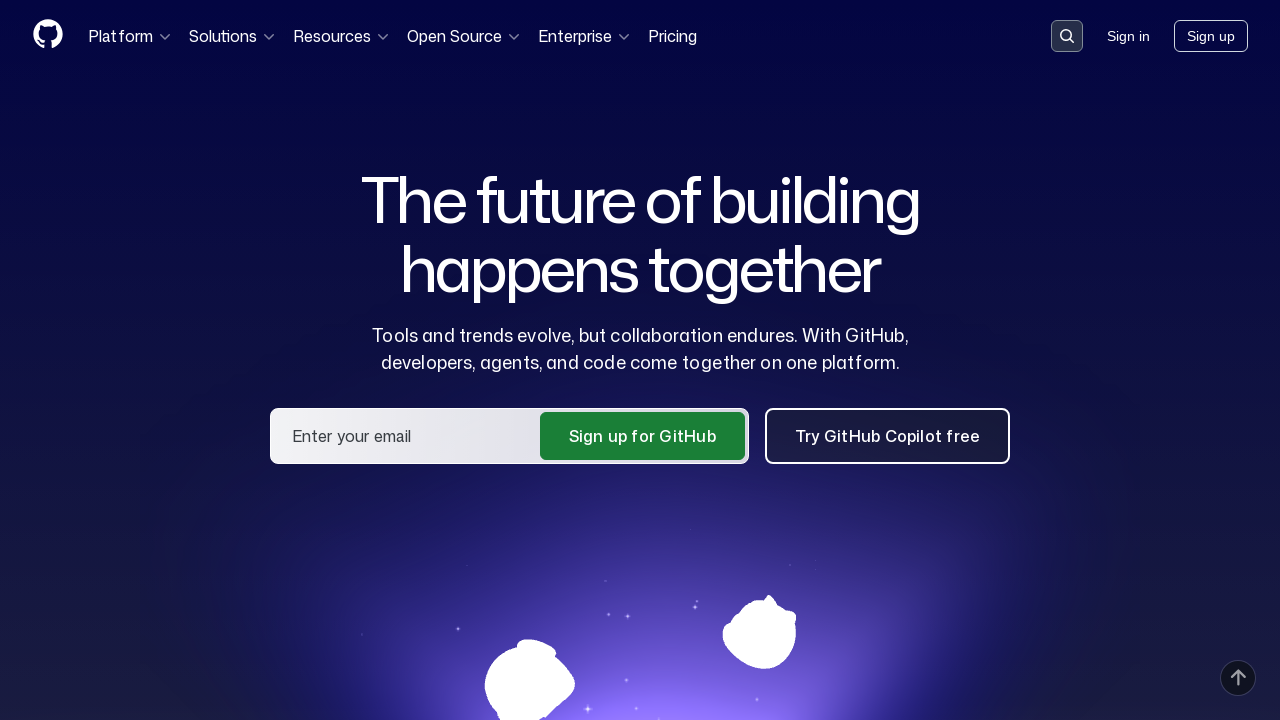

Hovered over 'Open Source' menu button to reveal hidden options at (464, 36) on button:has-text('Open Source')
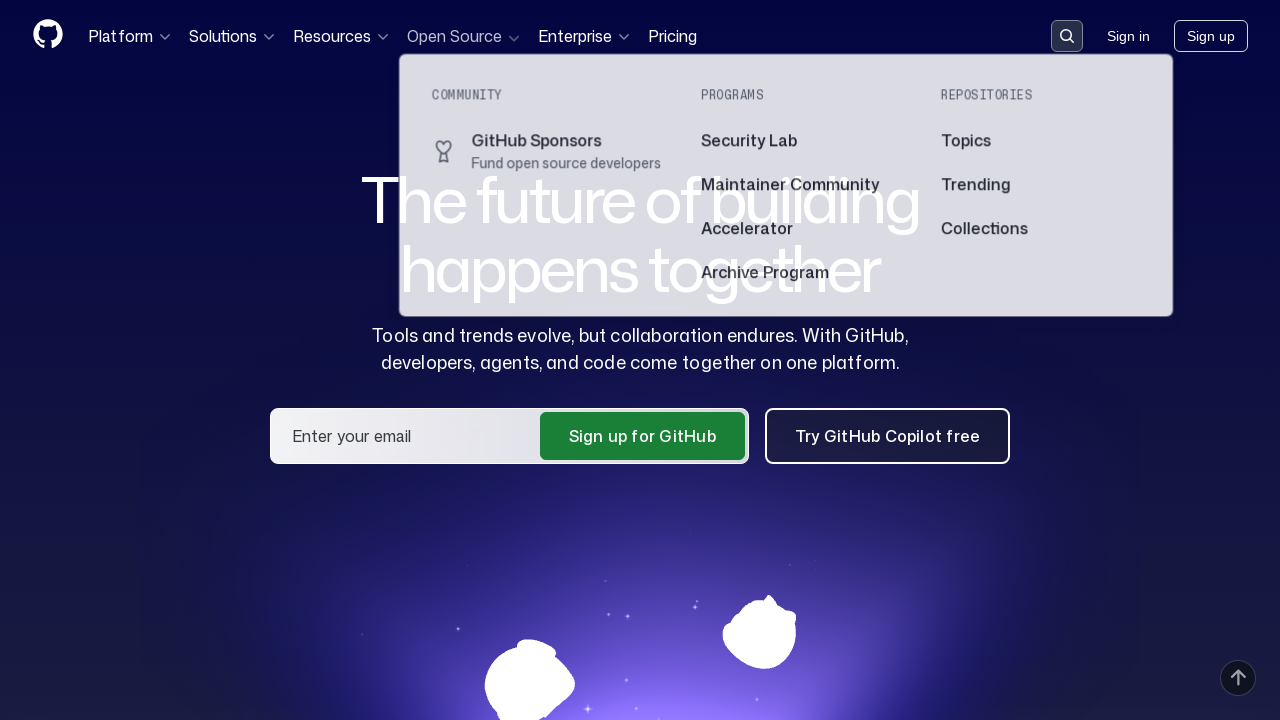

Clicked on 'GitHub Sponsors' submenu item at (640, 360) on div:has-text('GitHub Sponsors')
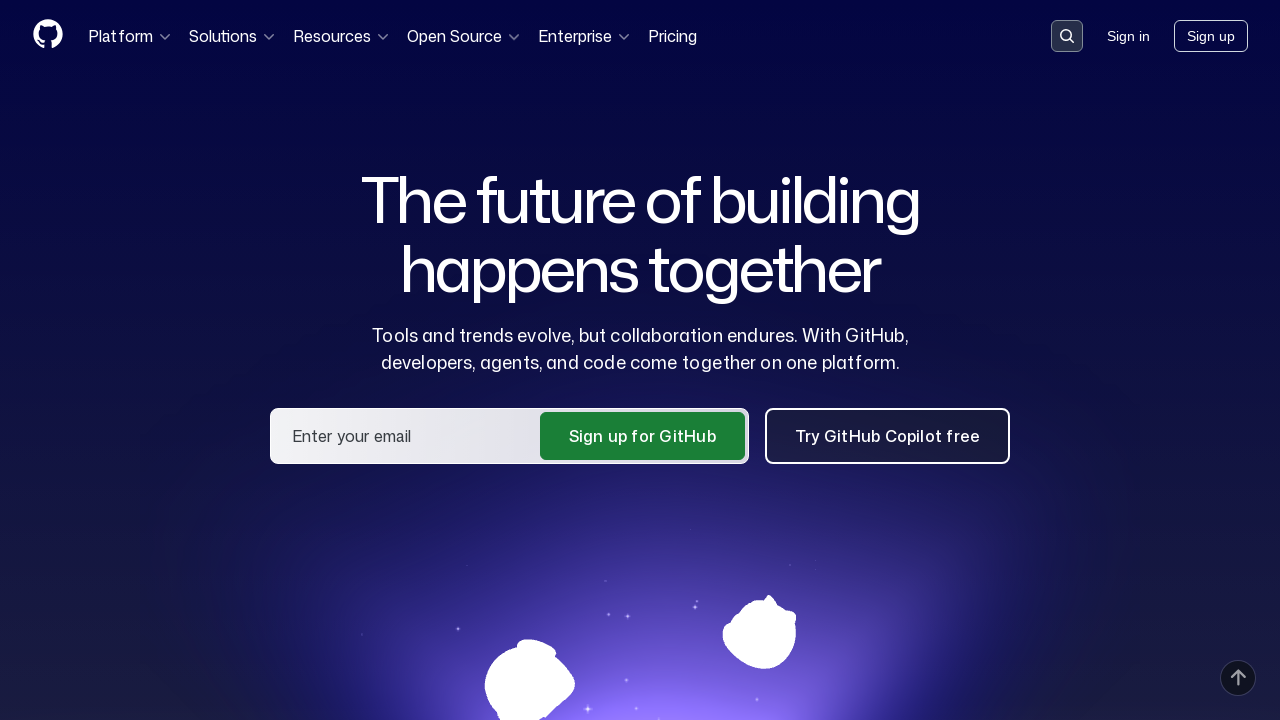

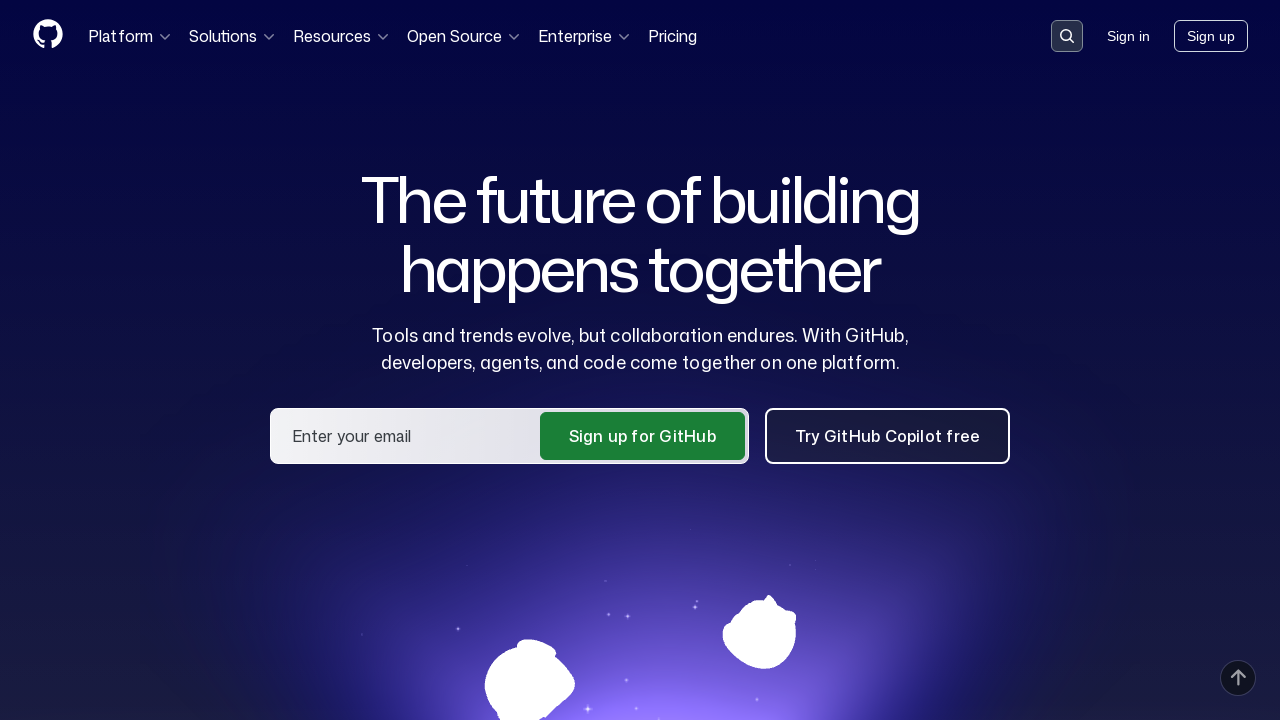